Tests mouse hover functionality by hovering over a dropdown button and then hovering over a dropdown menu item

Starting URL: https://testautomationpractice.blogspot.com/

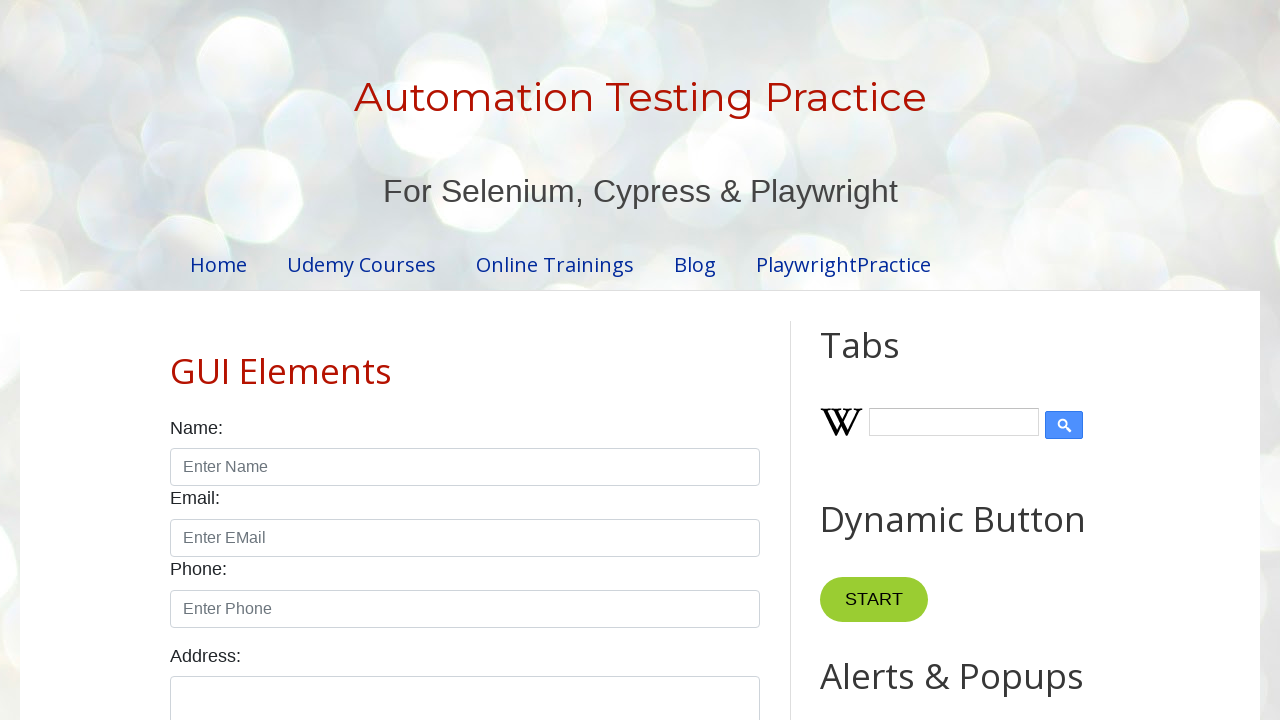

Hovered over dropdown button at (868, 360) on .dropbtn
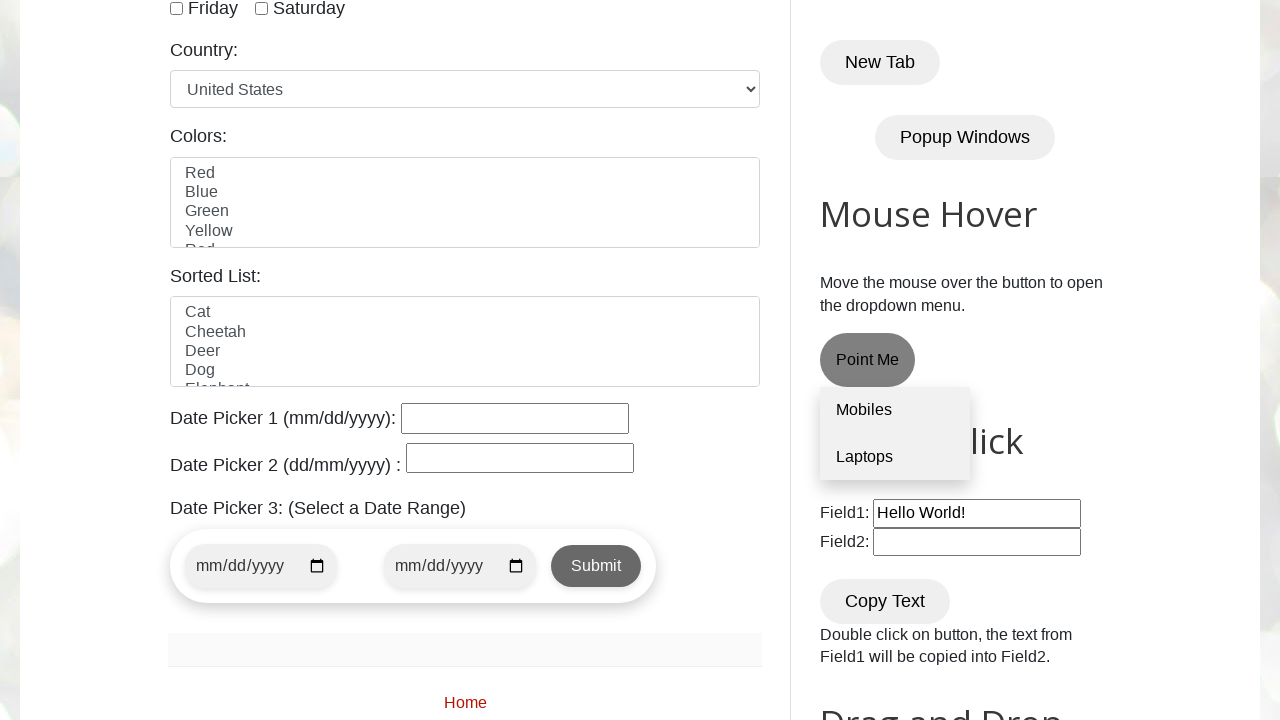

Hovered over first dropdown menu item (laptops) at (895, 411) on .dropdown-content a:nth-child(1)
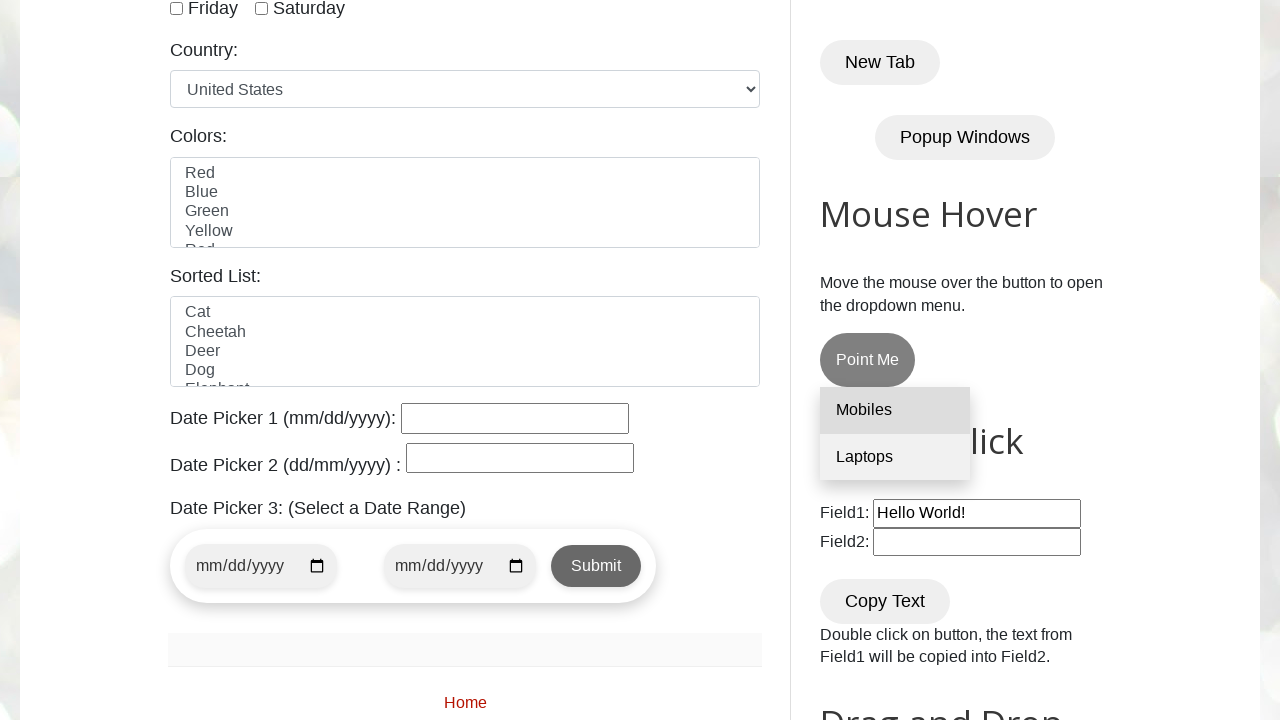

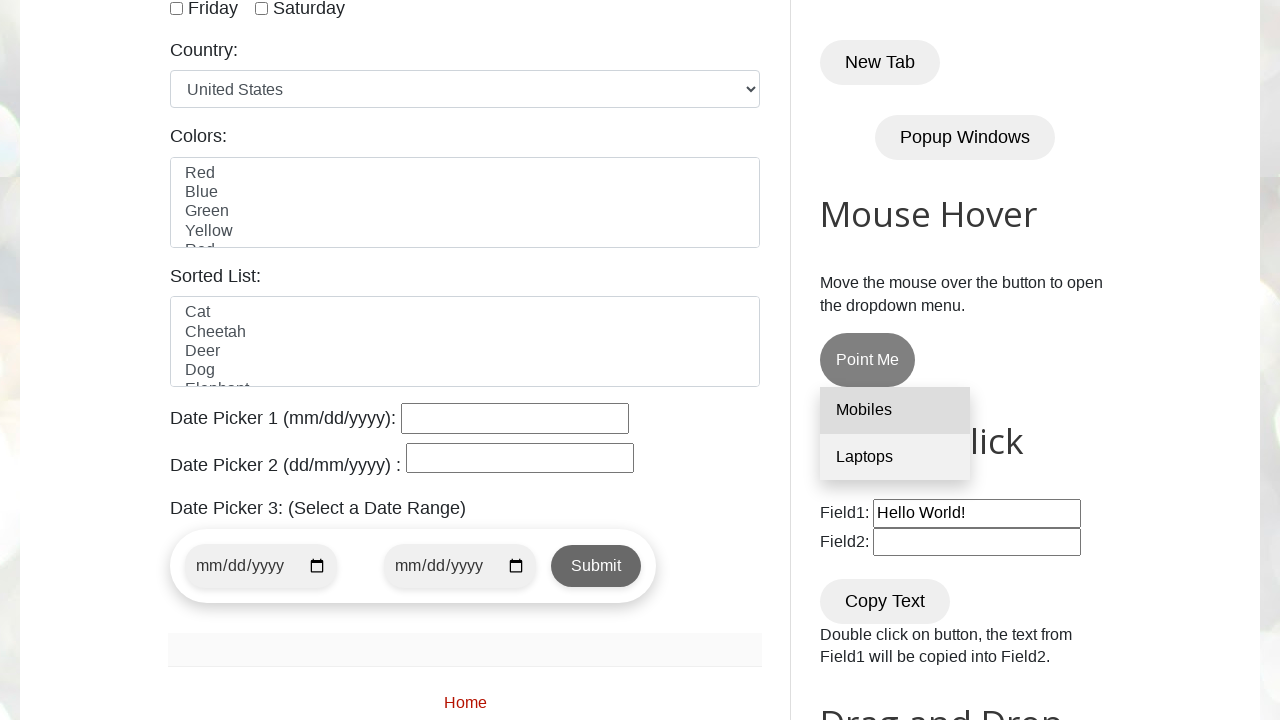